Tests visibility by clicking hide button and checking if opacity0 button is still visible

Starting URL: http://uitestingplayground.com/visibility

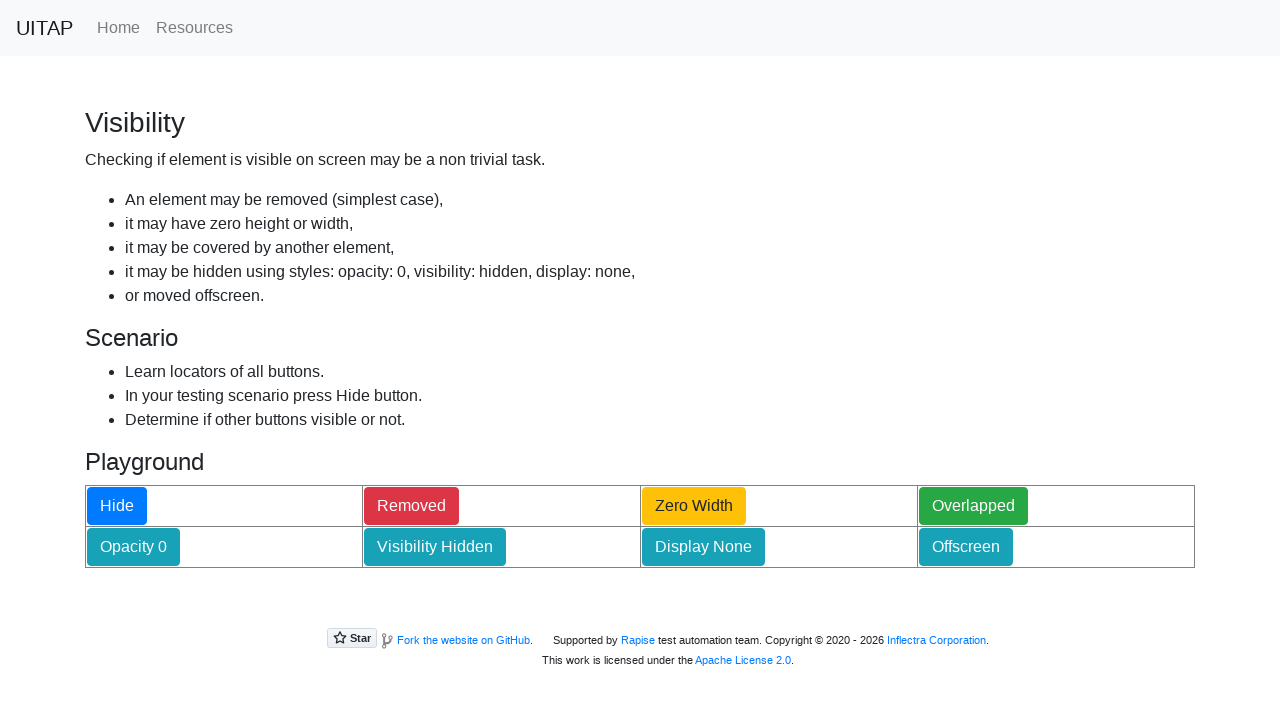

Clicked hide button at (117, 506) on #hideButton
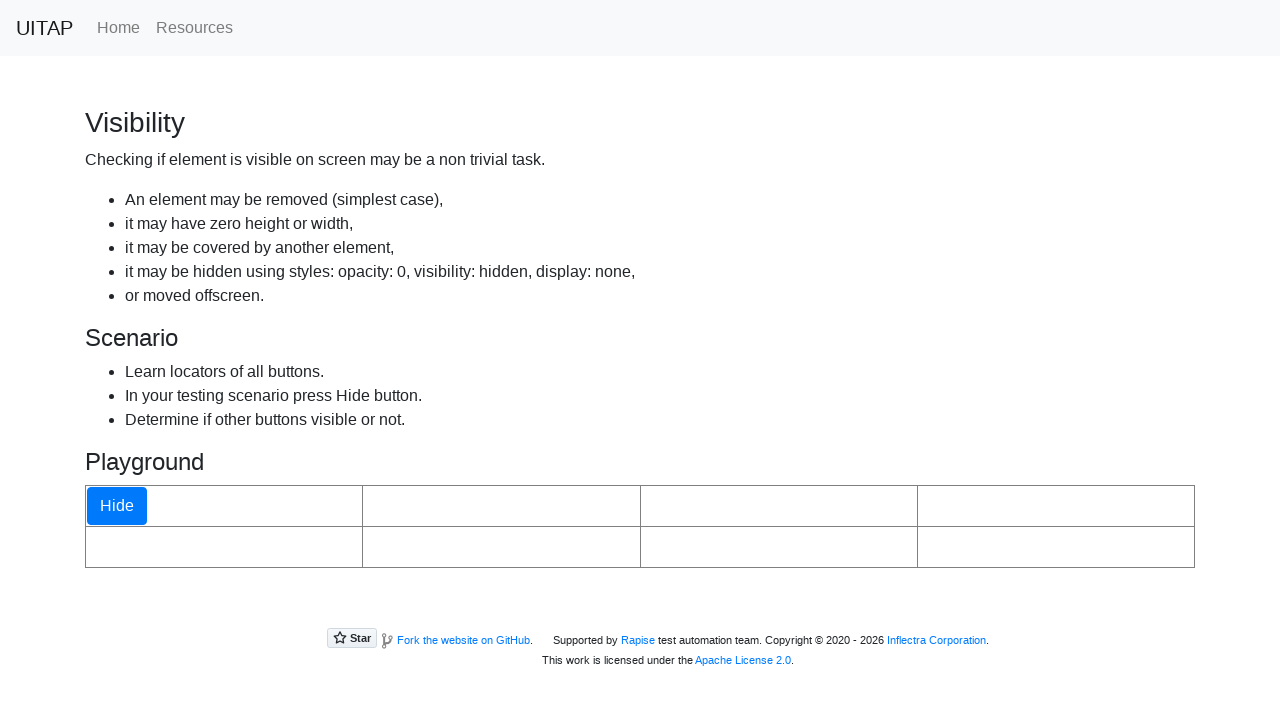

Checked if opacity0 button is visible (should be visible but transparent)
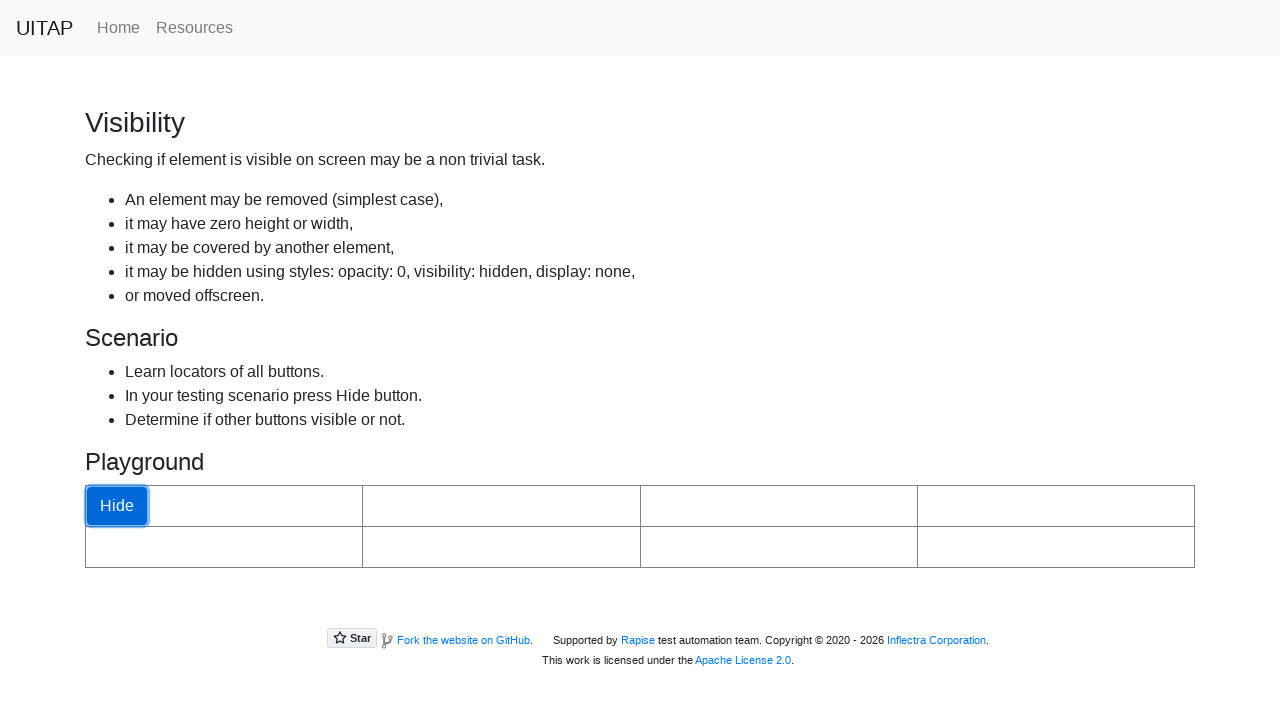

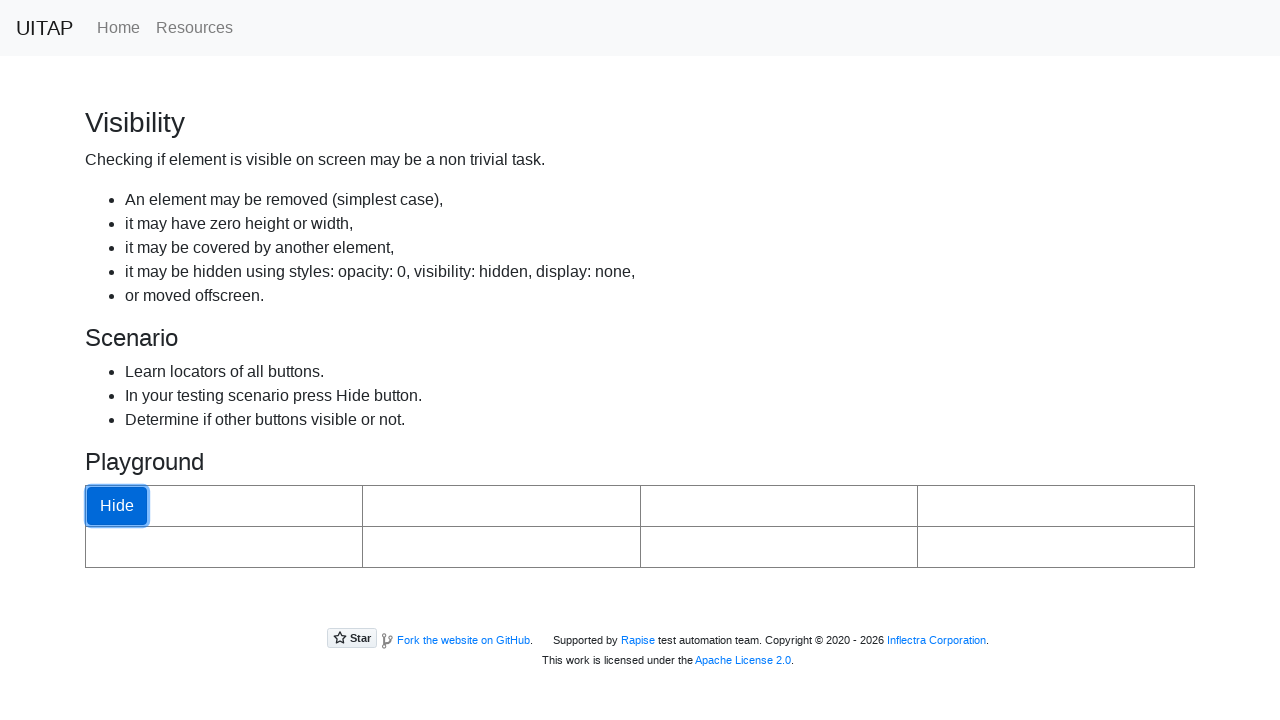